Tests that entering 60 (a number with non-integer square root between 50 and 100) shows an alert with the correct square root calculation

Starting URL: https://kristinek.github.io/site/tasks/enter_a_number

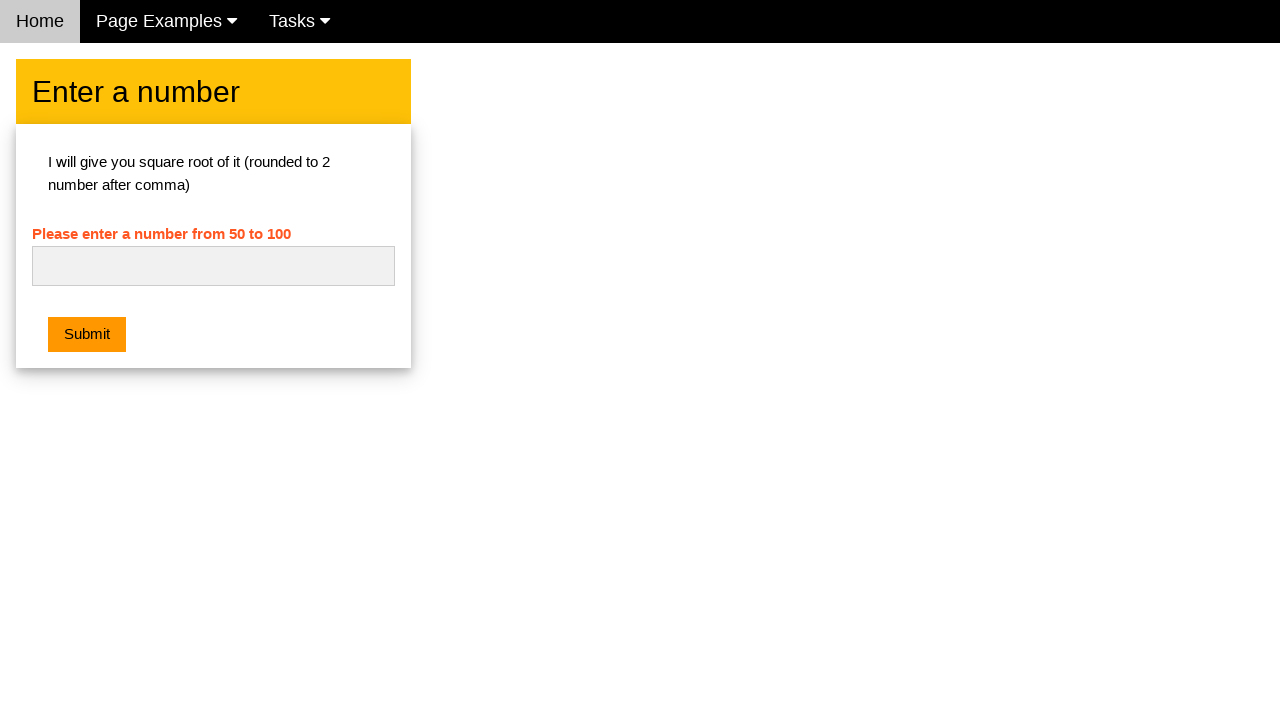

Set up dialog handler to capture and accept alerts
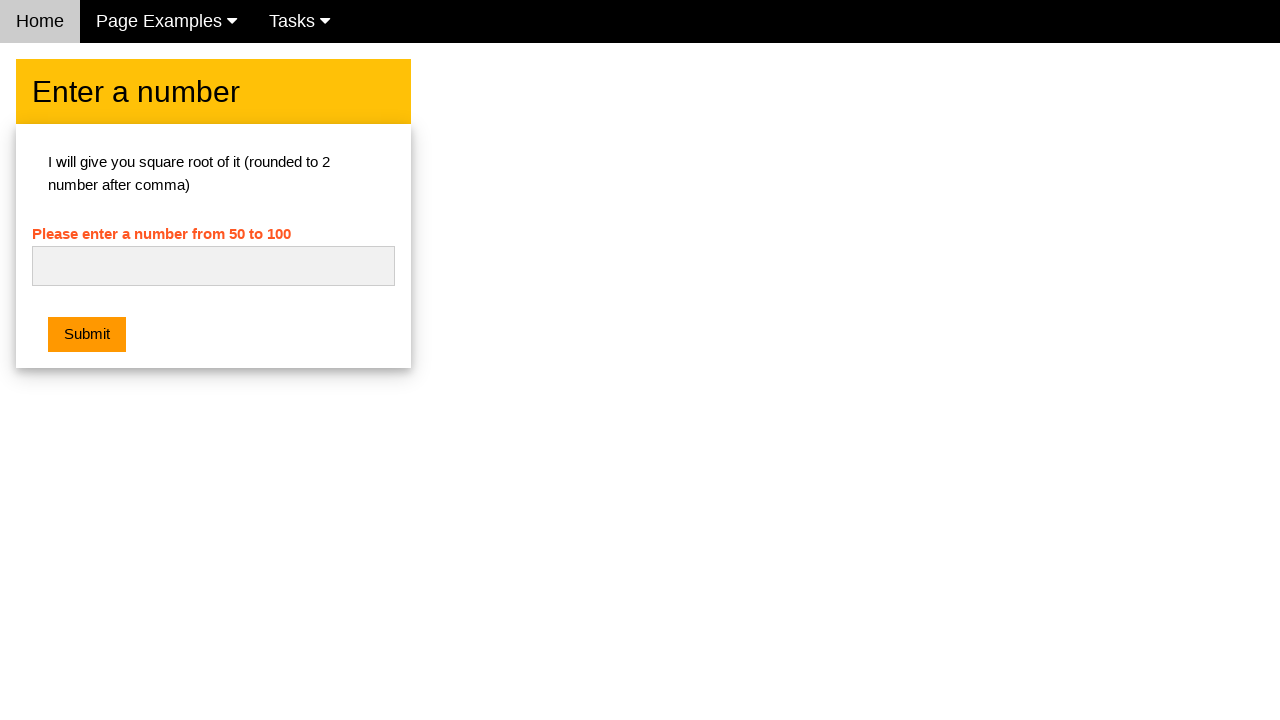

Entered 60 in the input field on #numb
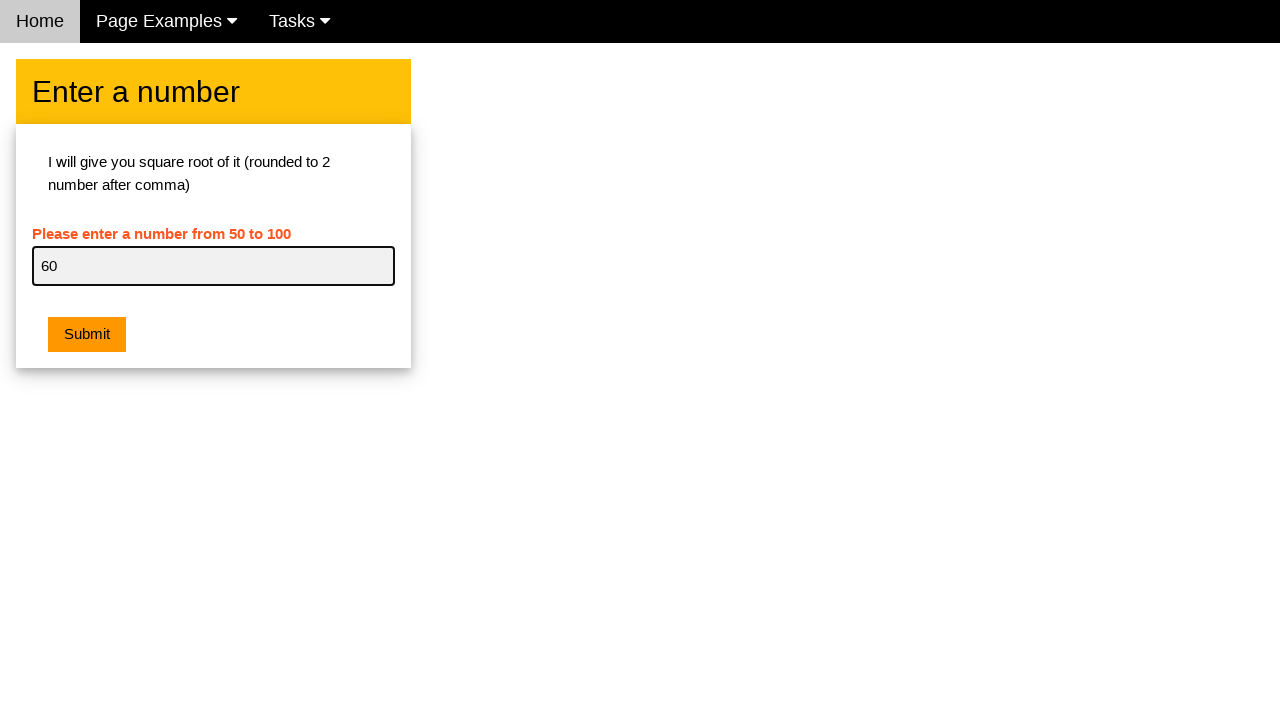

Clicked the submit button to calculate square root at (87, 335) on .w3-btn
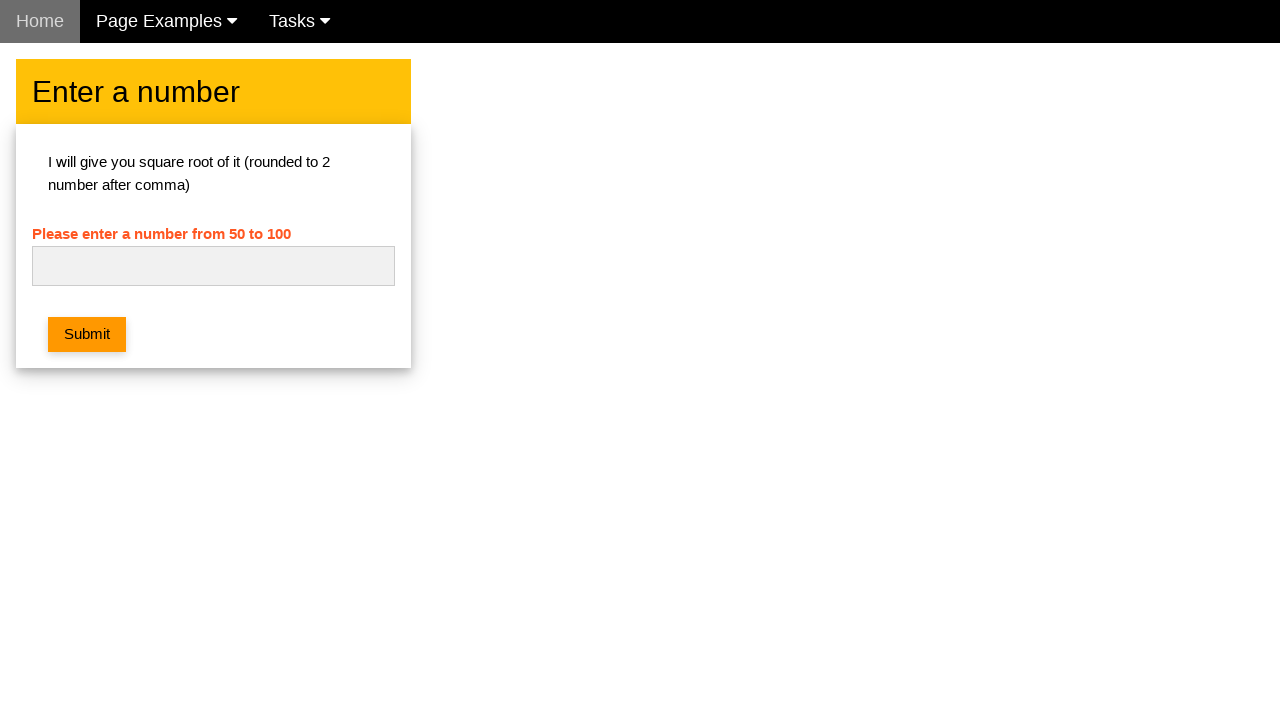

Waited for alert to be processed
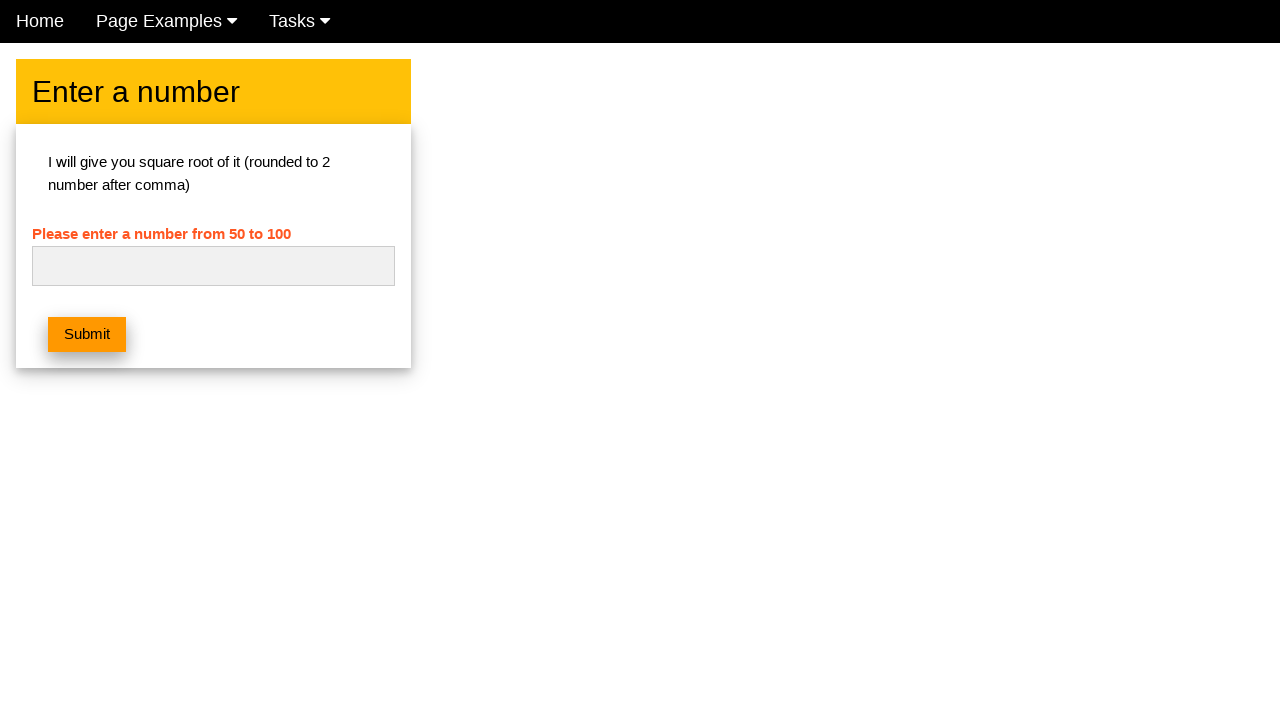

Retrieved error text to verify no error is displayed
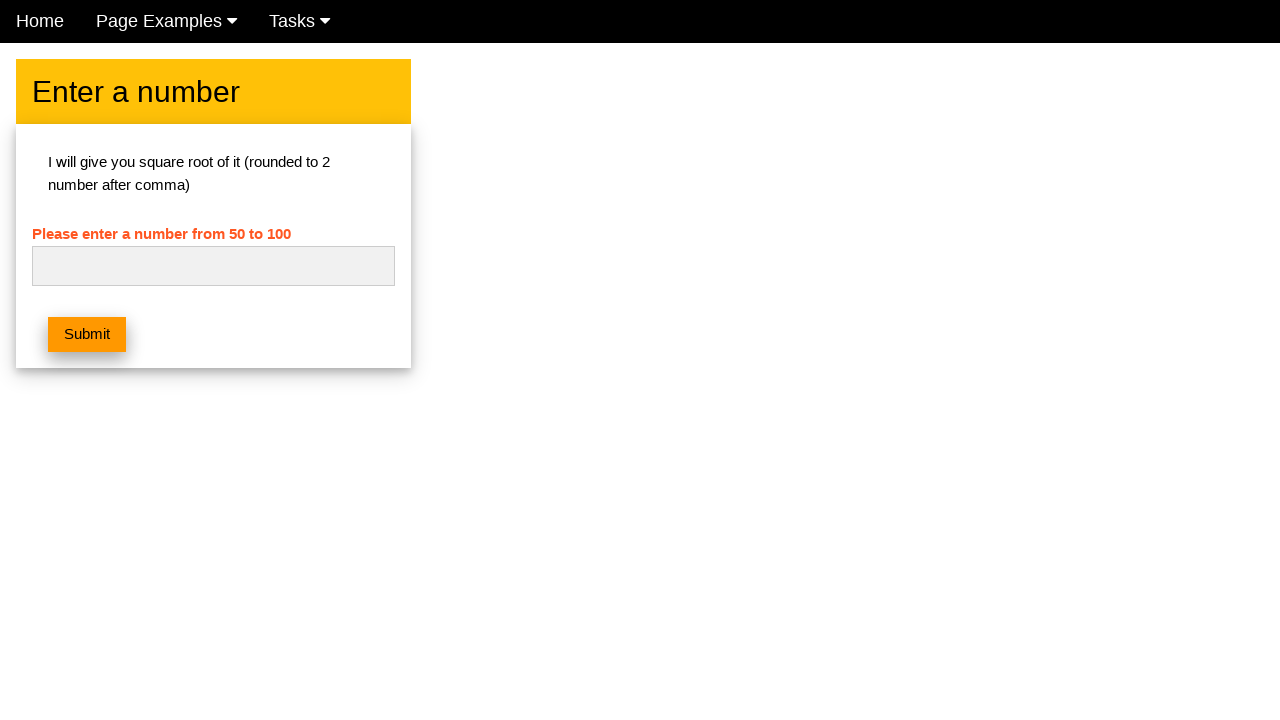

Verified no error message is displayed
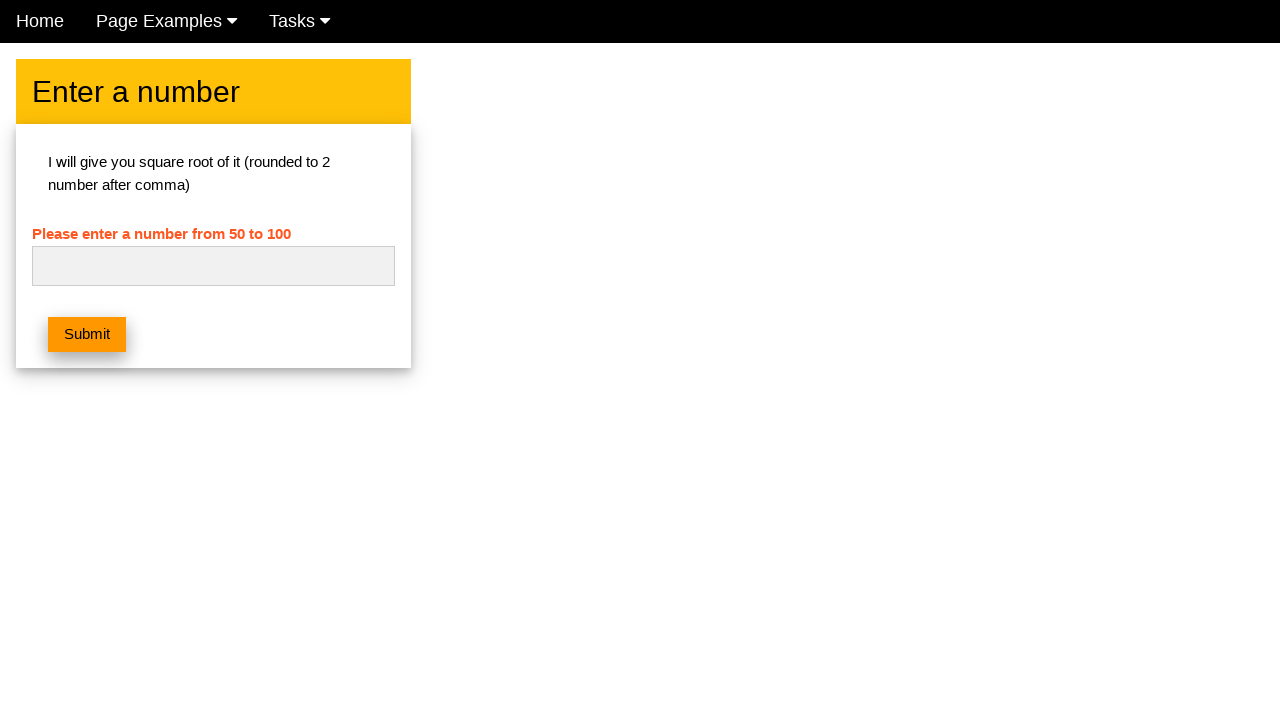

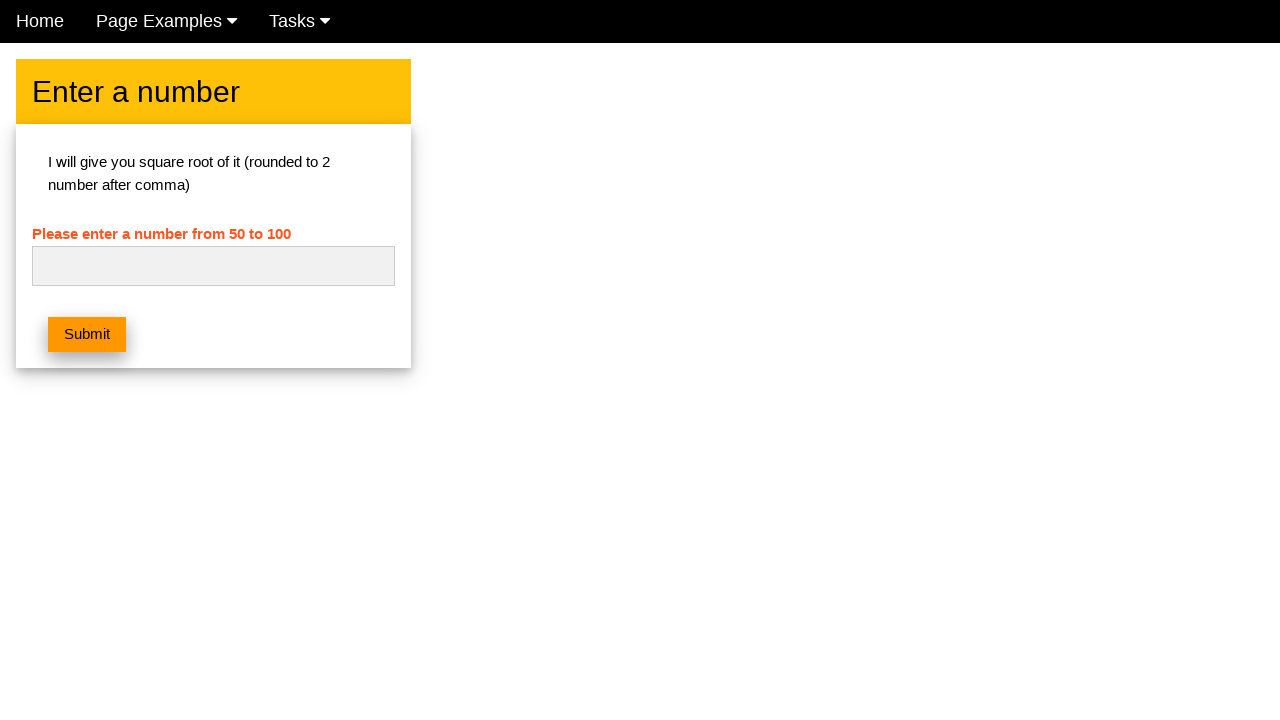